Tests dropdown selection functionality by selecting options using different methods (index, value, visible text)

Starting URL: https://the-internet.herokuapp.com/dropdown

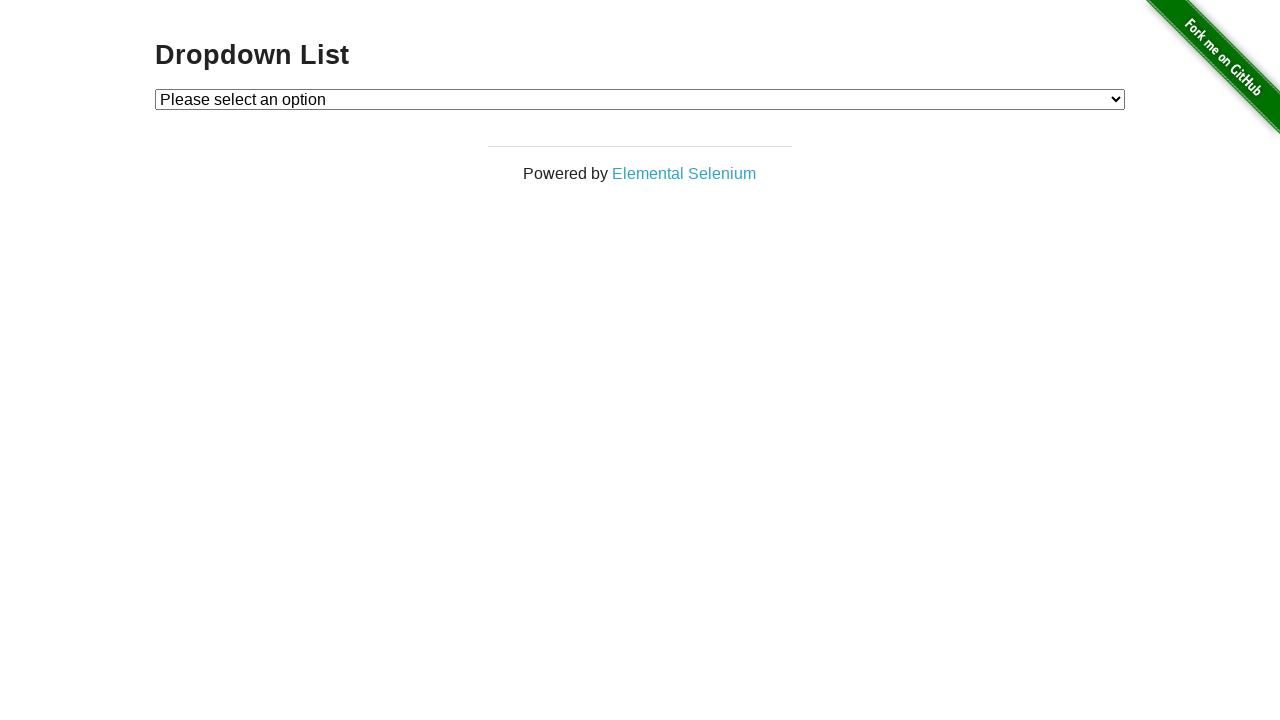

Located dropdown element with id 'dropdown'
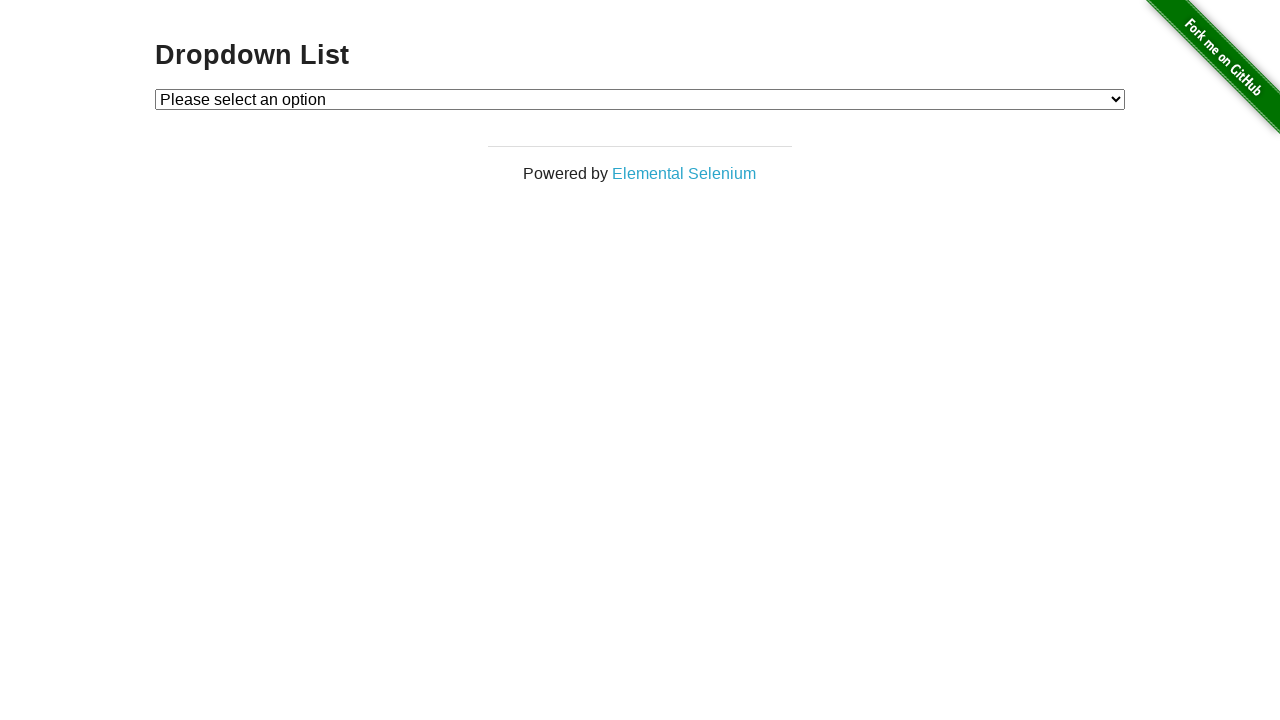

Selected dropdown option by index 1 on #dropdown
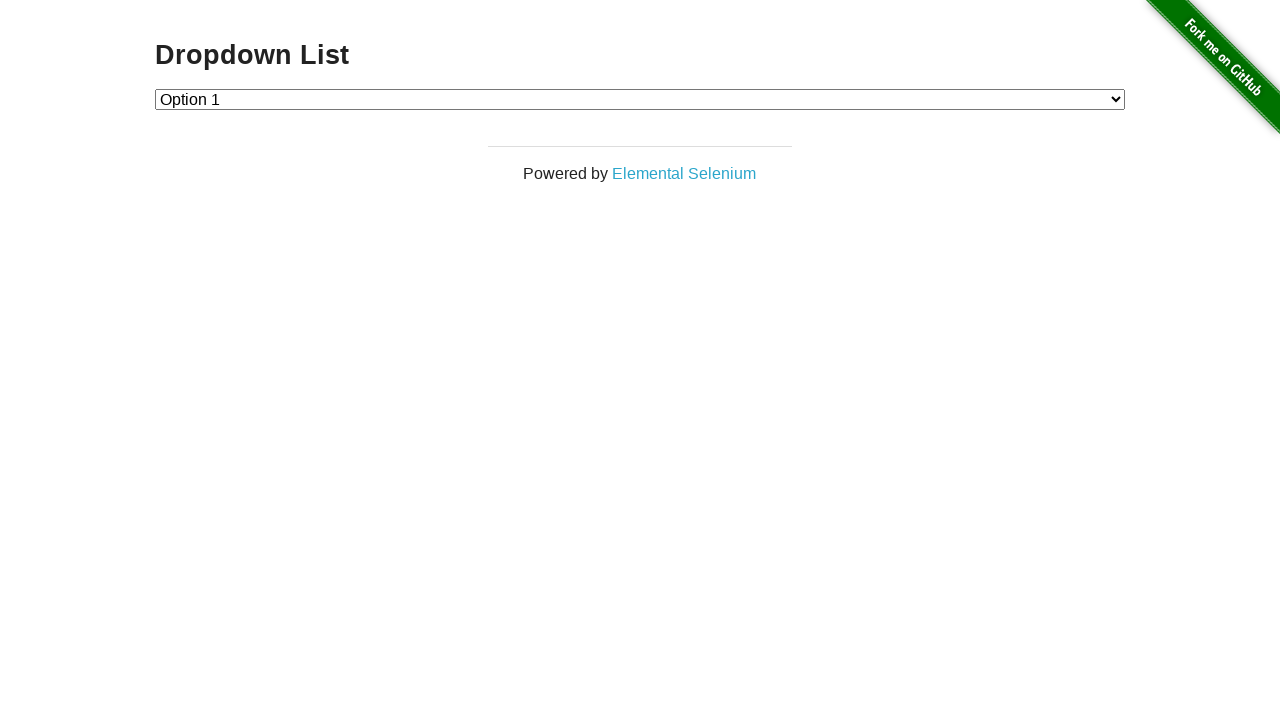

Retrieved selected option text: Option 1
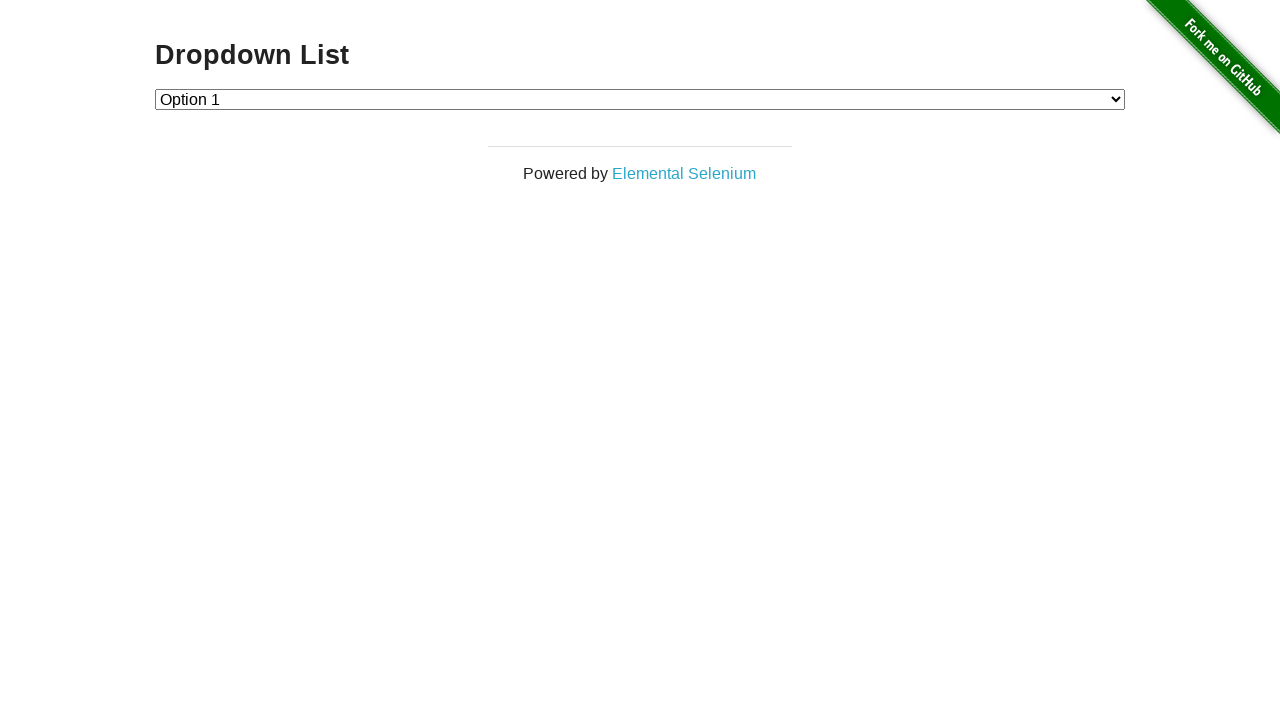

Selected dropdown option by value '2' on #dropdown
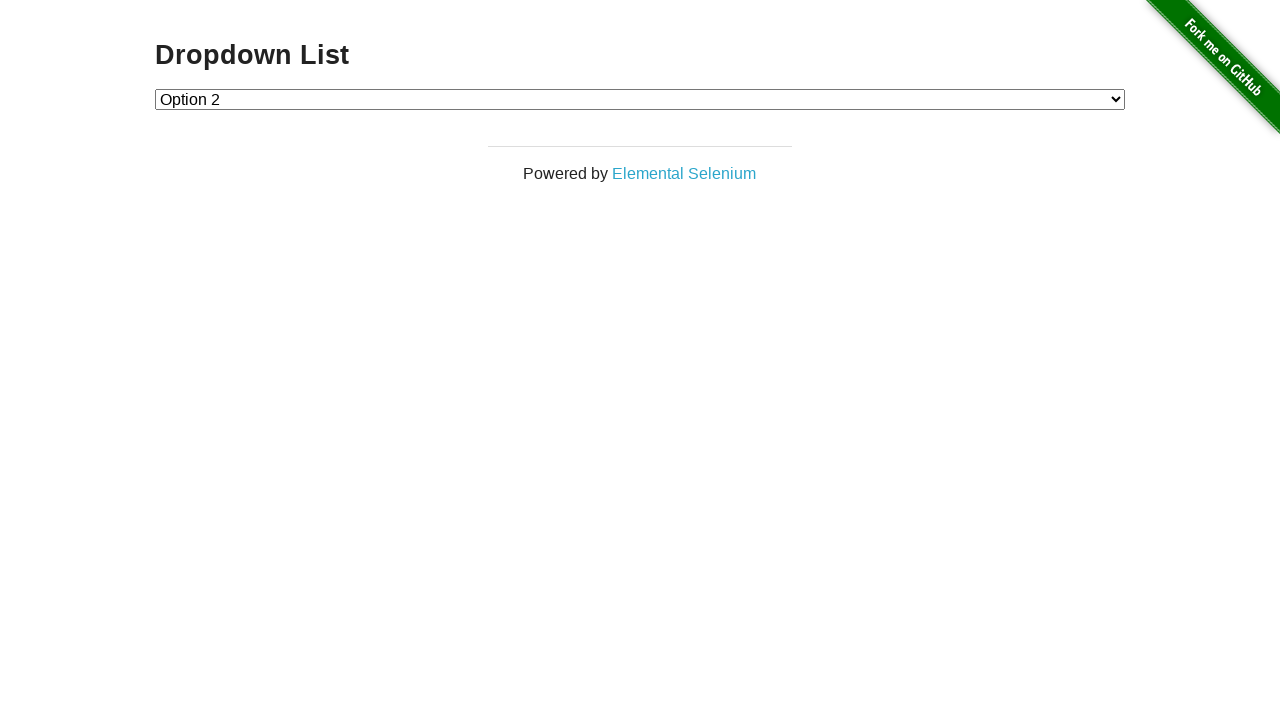

Retrieved selected option text: Option 2
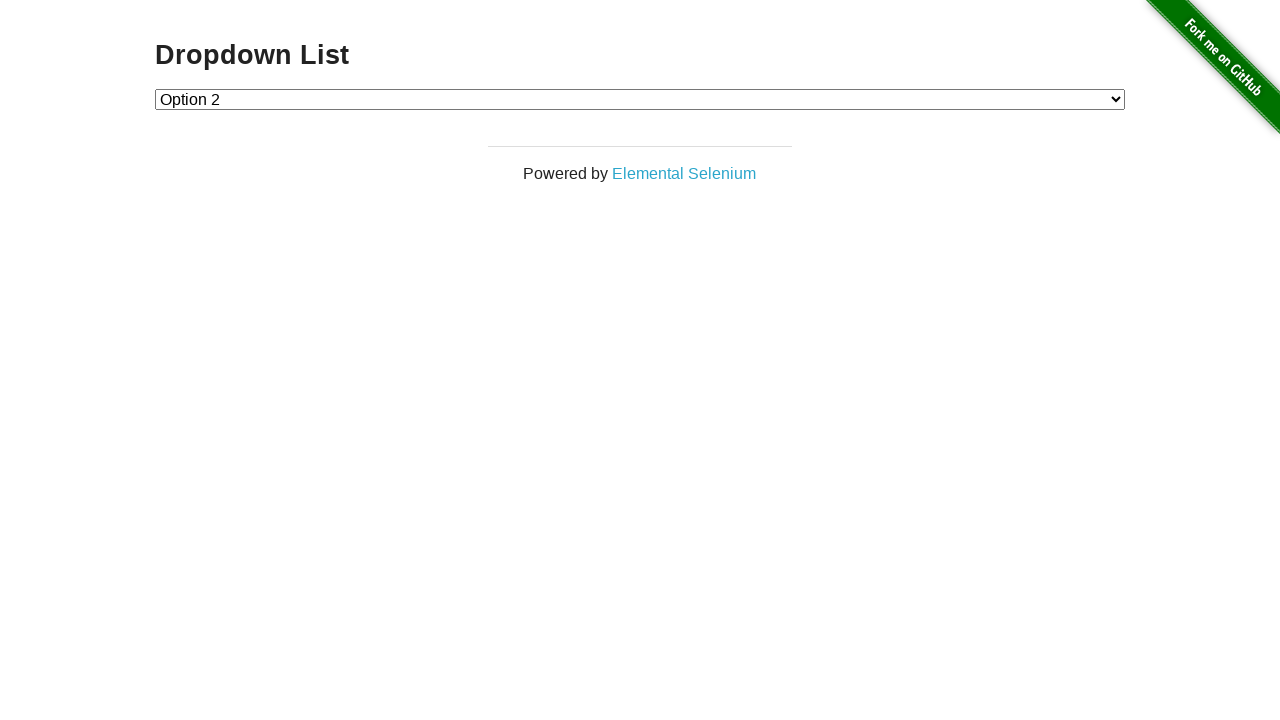

Selected dropdown option by label 'Option 1' on #dropdown
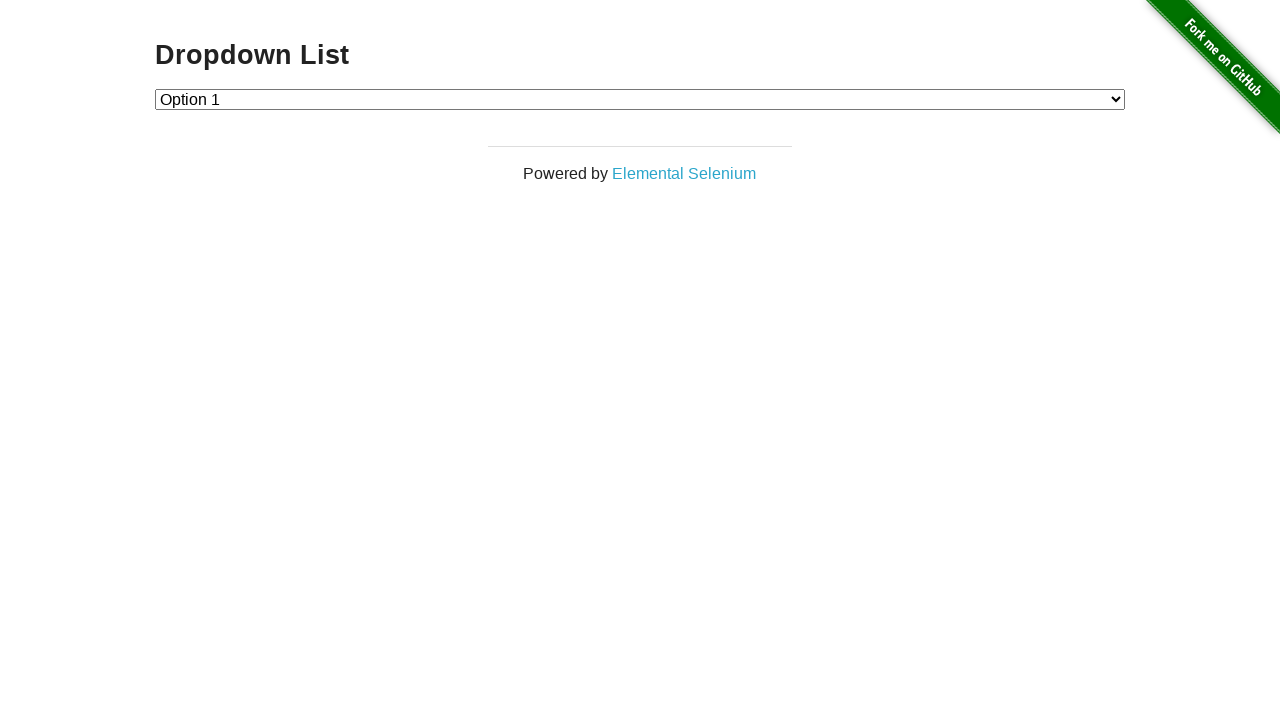

Retrieved selected option text: Option 1
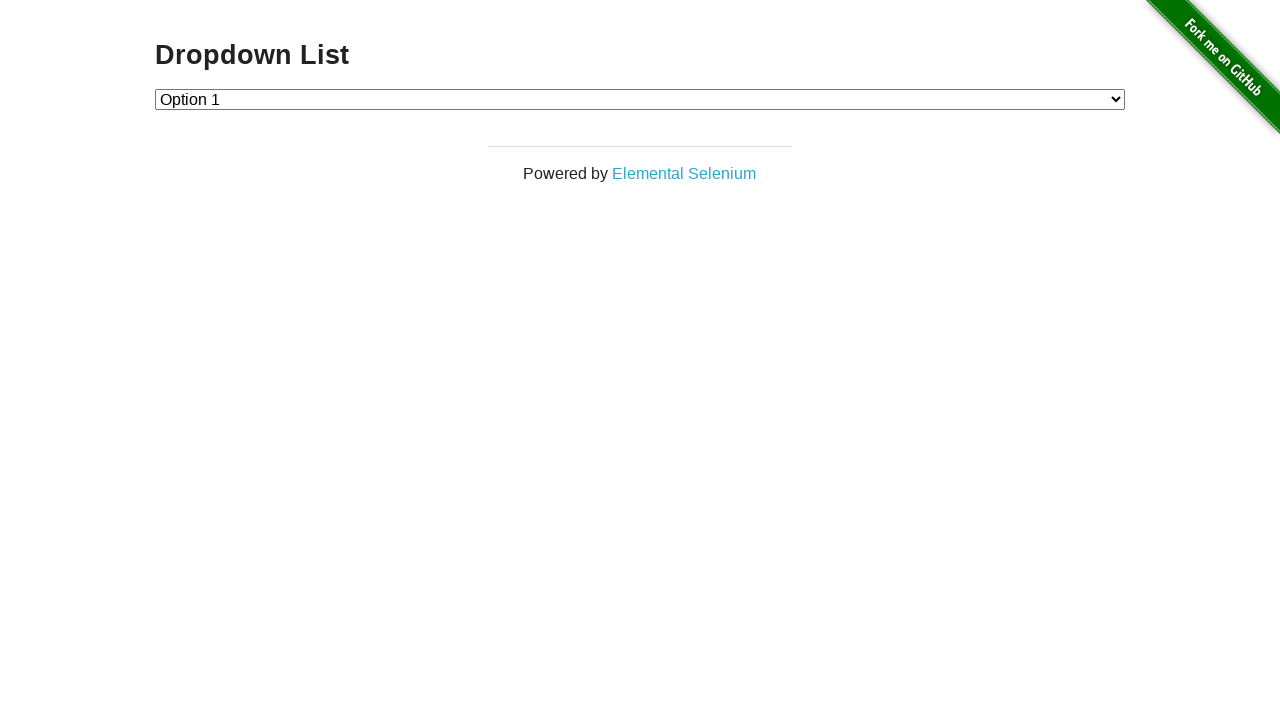

Retrieved all dropdown options
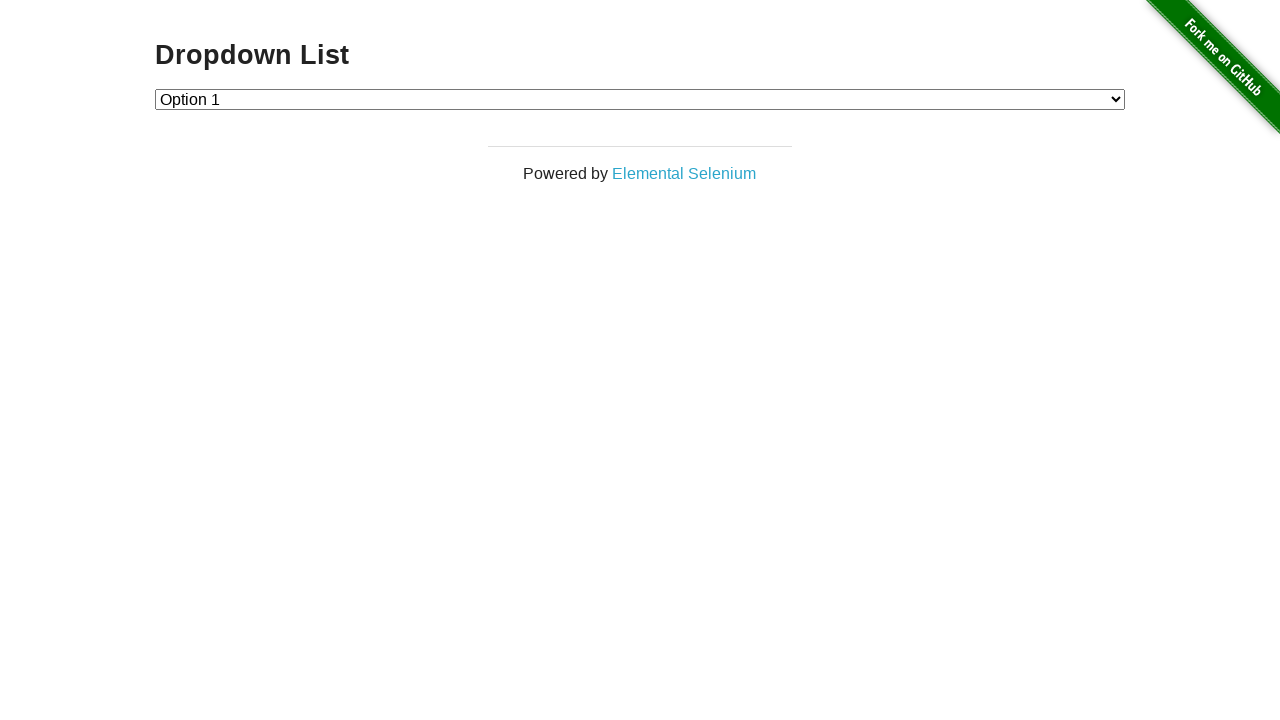

Counted dropdown options: 3 total
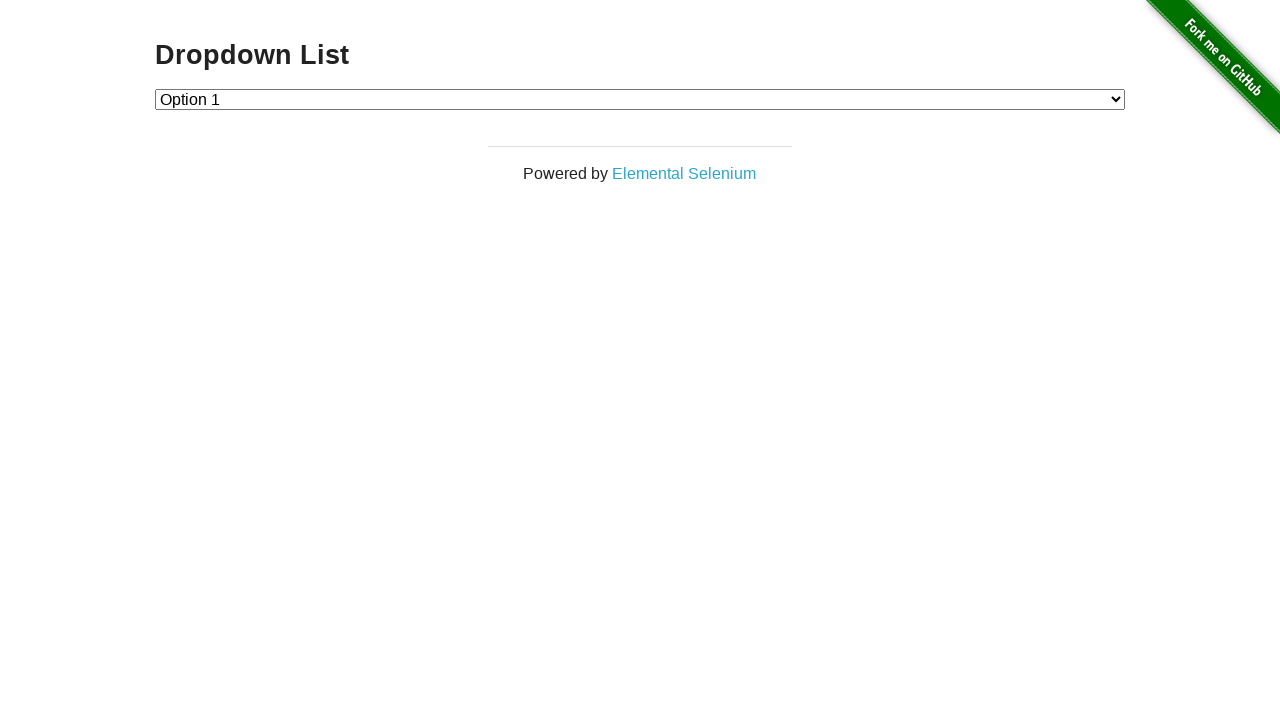

Verified dropdown has exactly 3 options
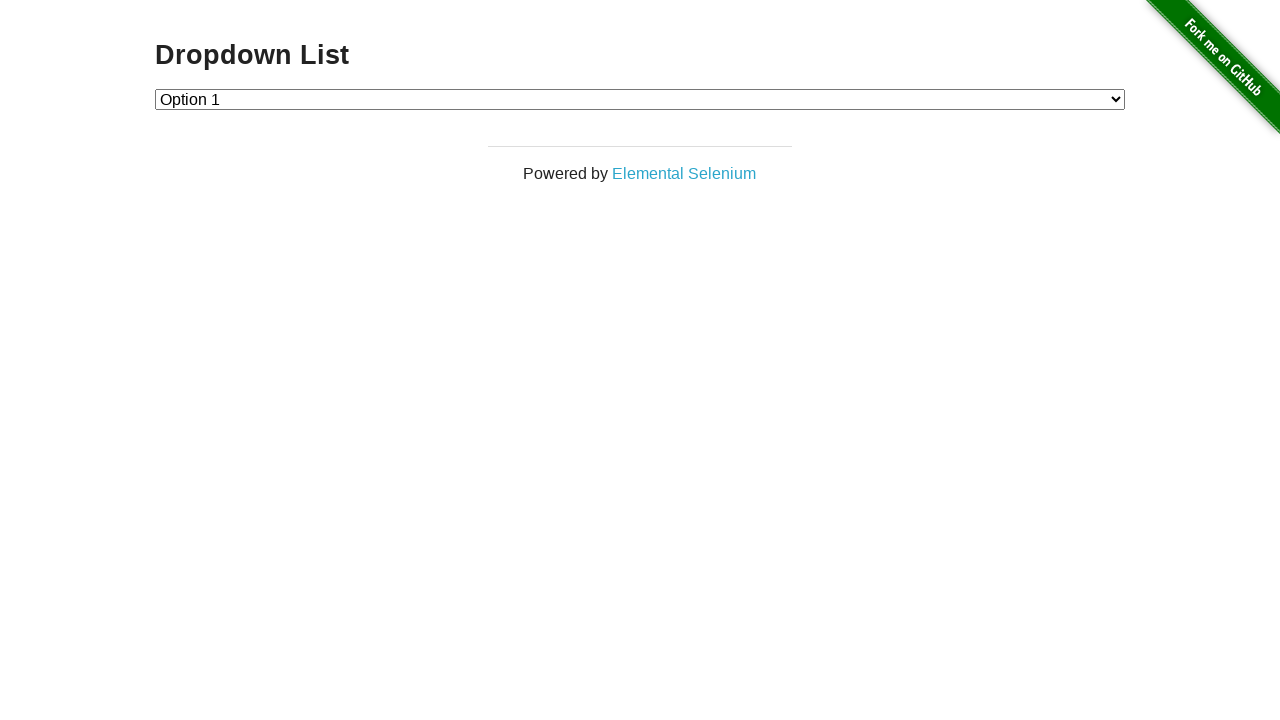

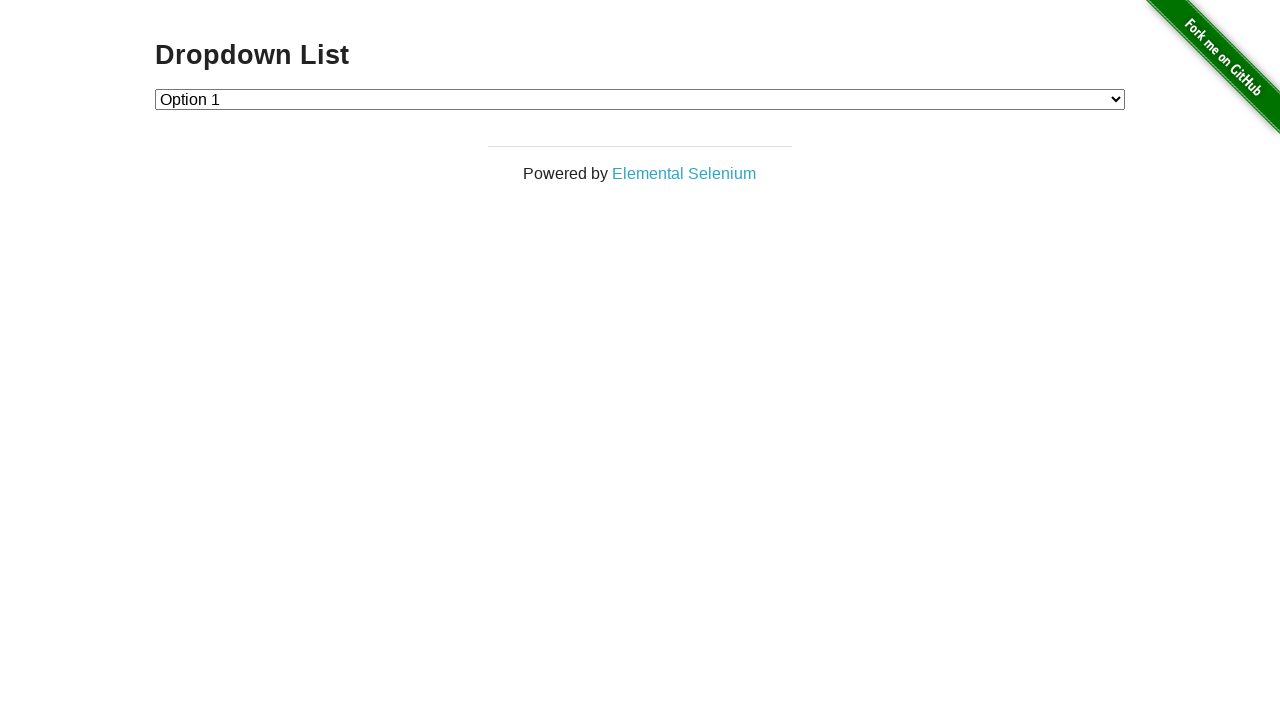